Tests that the form rejects name field containing only numbers

Starting URL: https://davi-vert.vercel.app/index.html

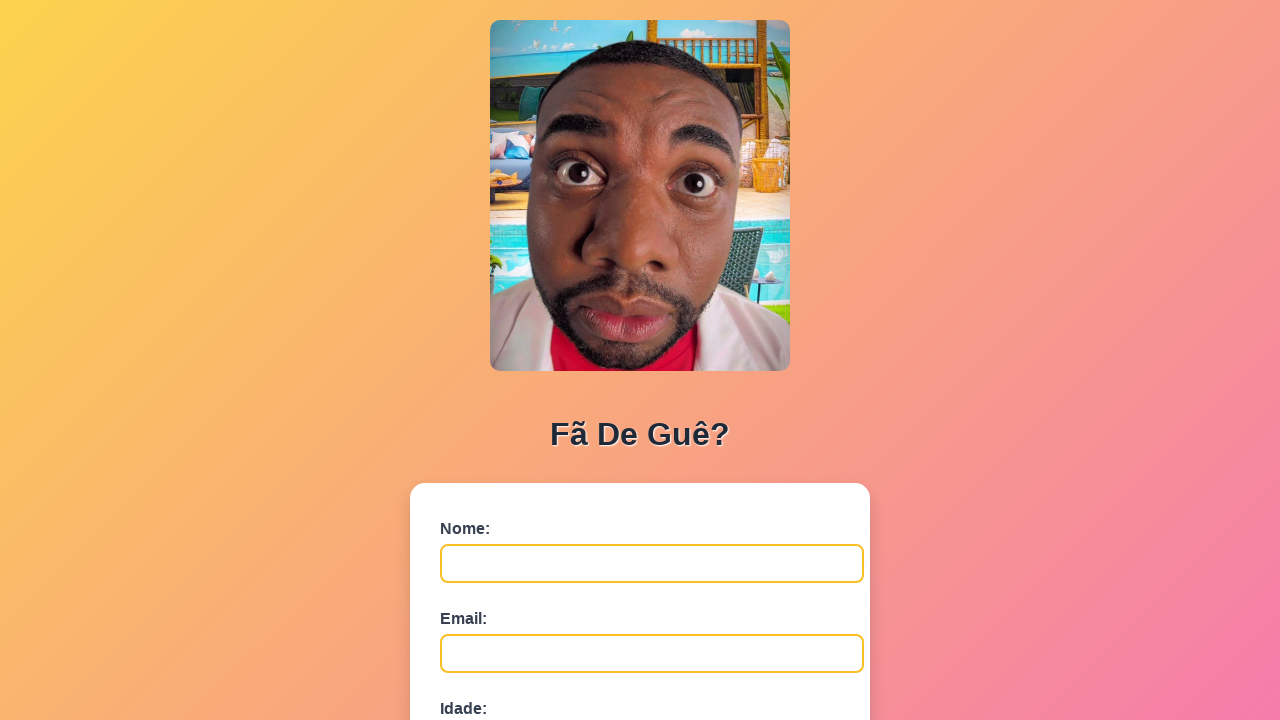

Cleared browser localStorage
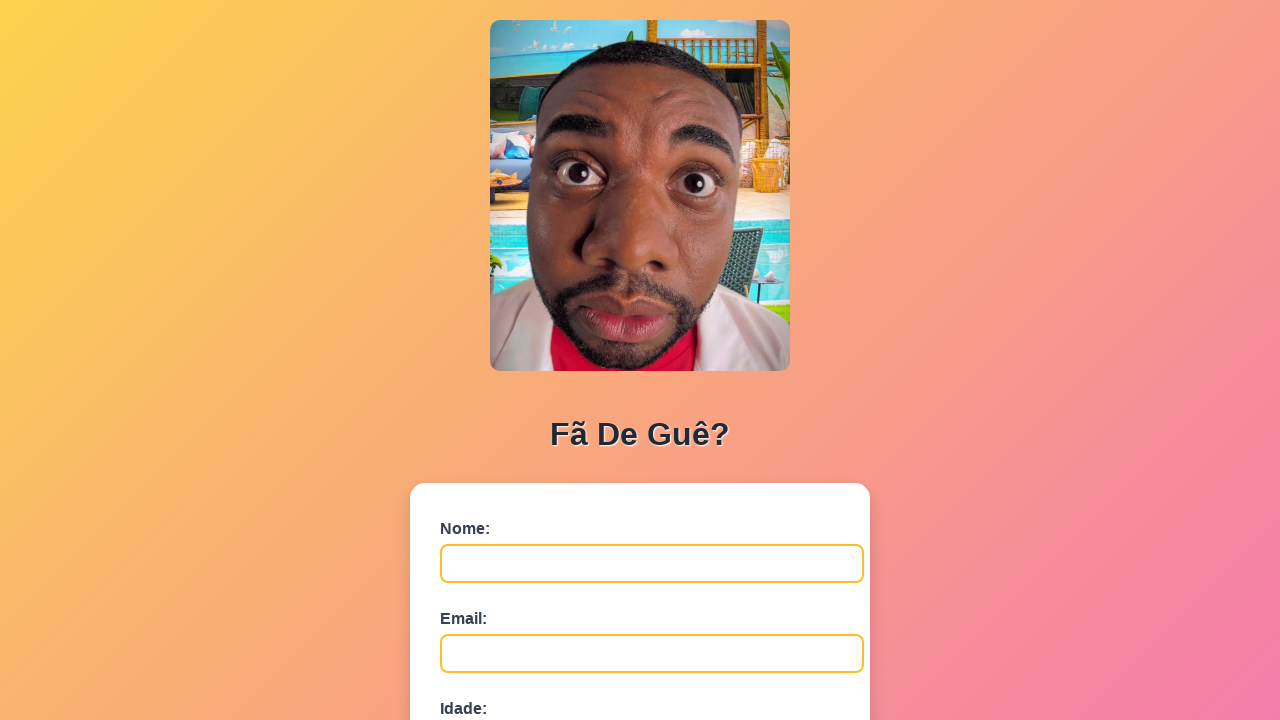

Form name field is ready
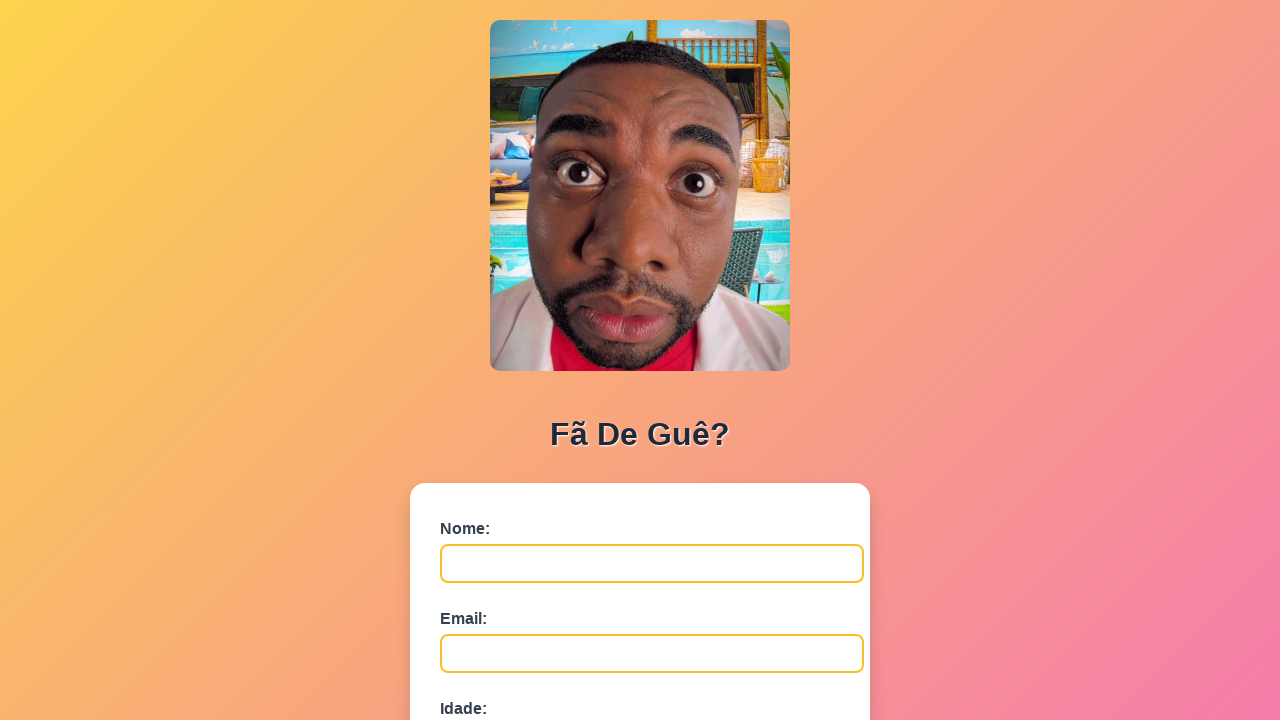

Filled name field with '12345' (only numbers) on #nome
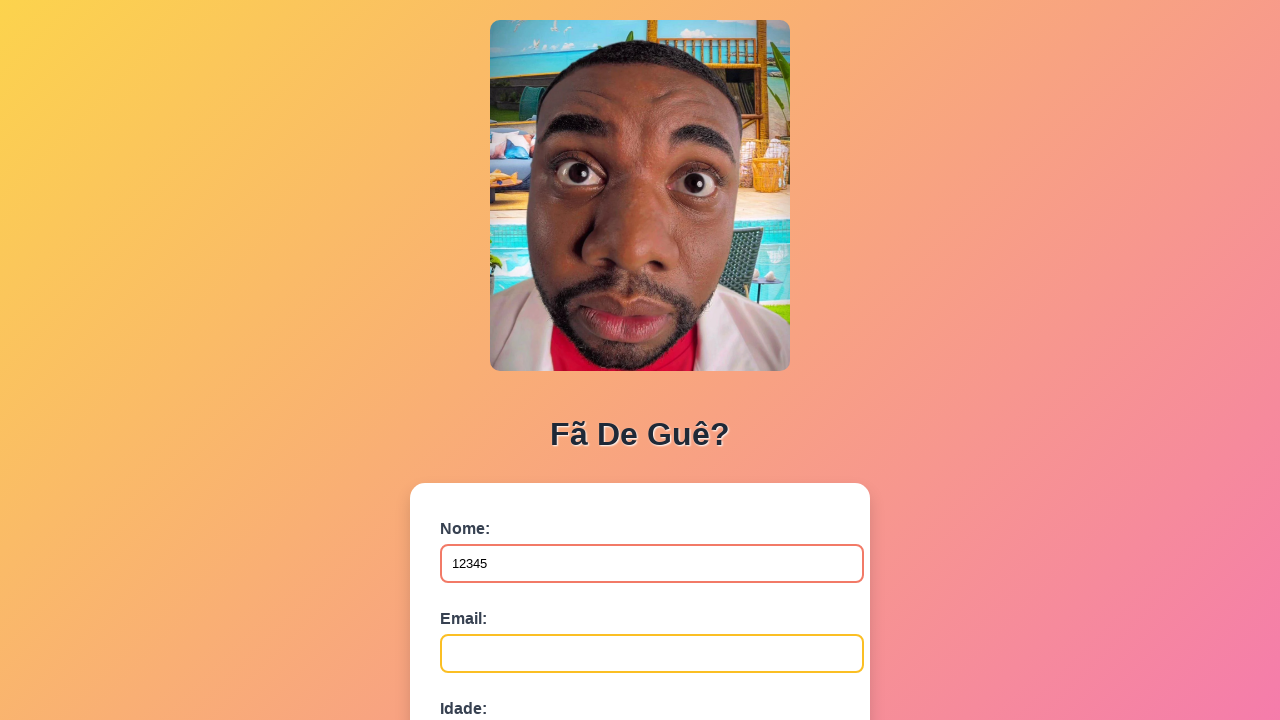

Filled email field with 'lucas.pereira@example.com' on #email
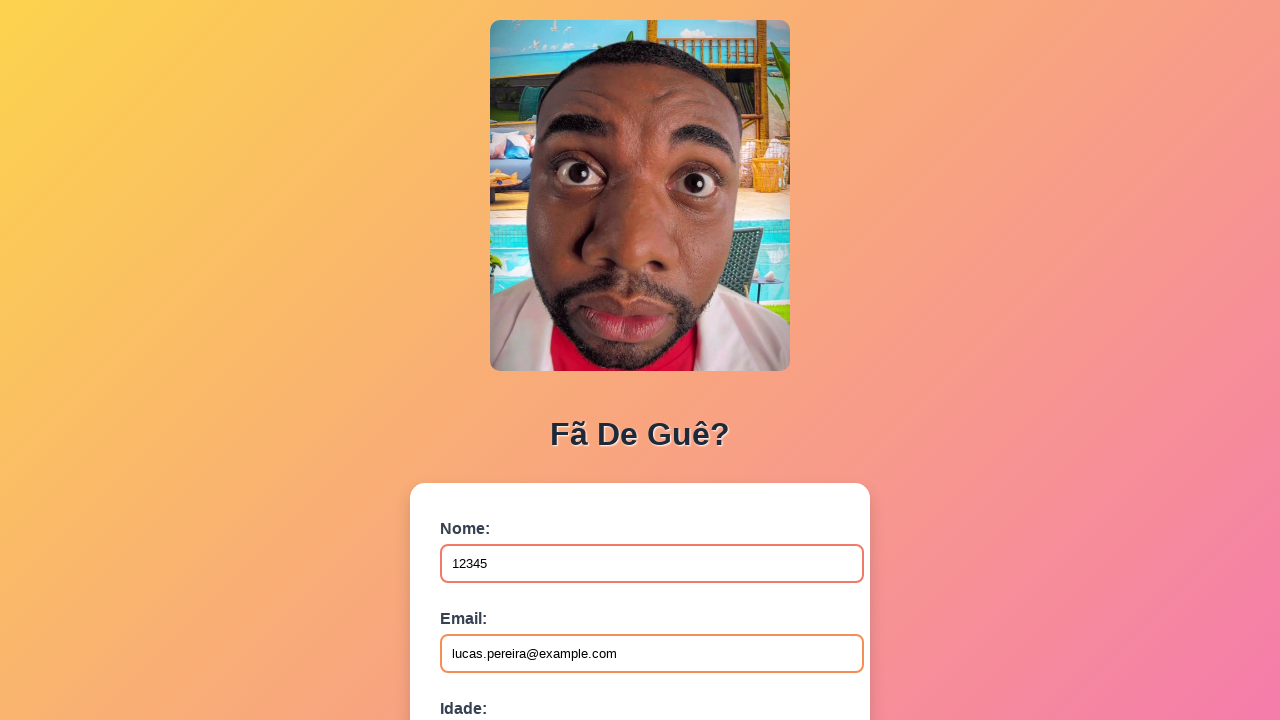

Filled age field with '28' on #idade
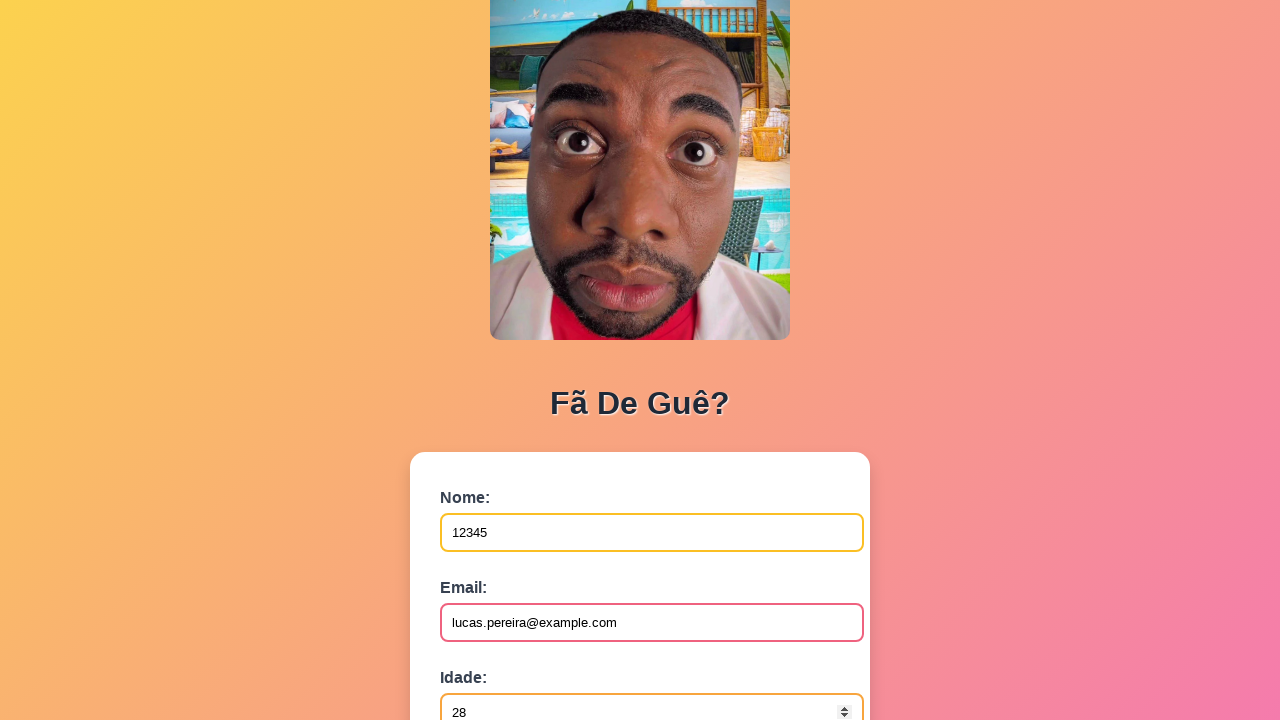

Clicked submit button to attempt form submission at (490, 569) on button[type='submit']
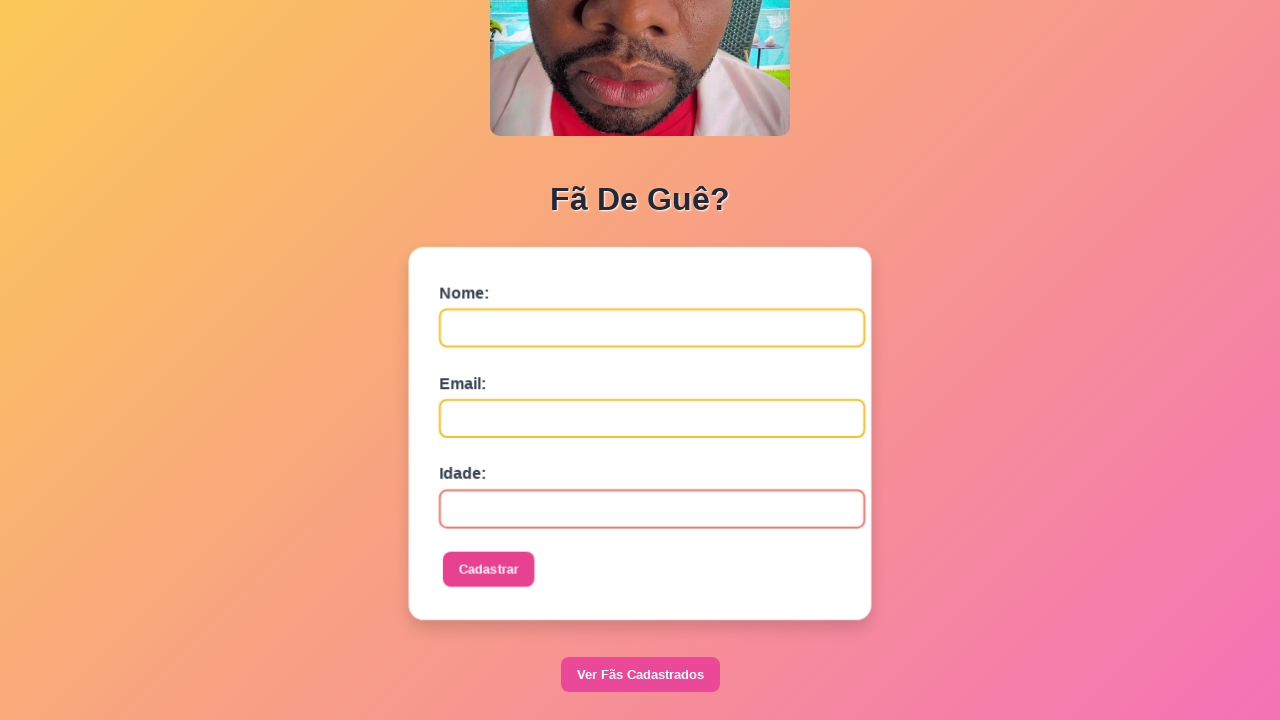

Set up dialog handler to accept alerts
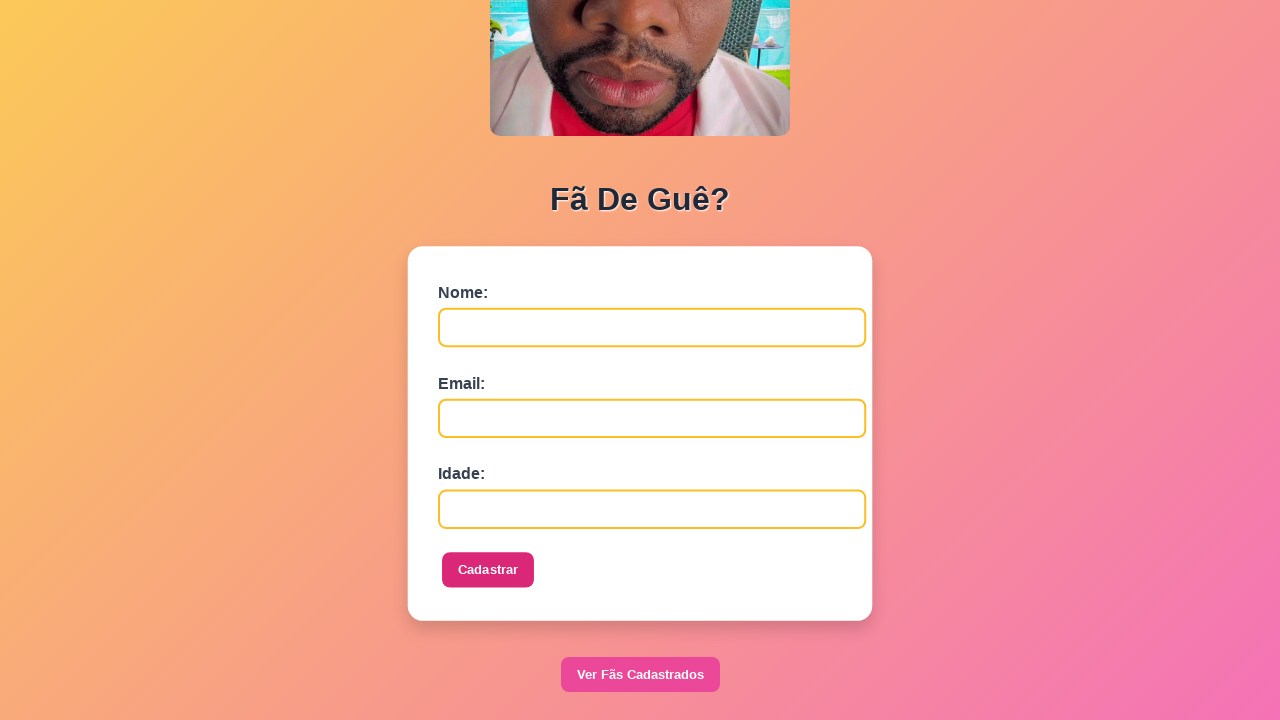

Waited 500ms for form validation response
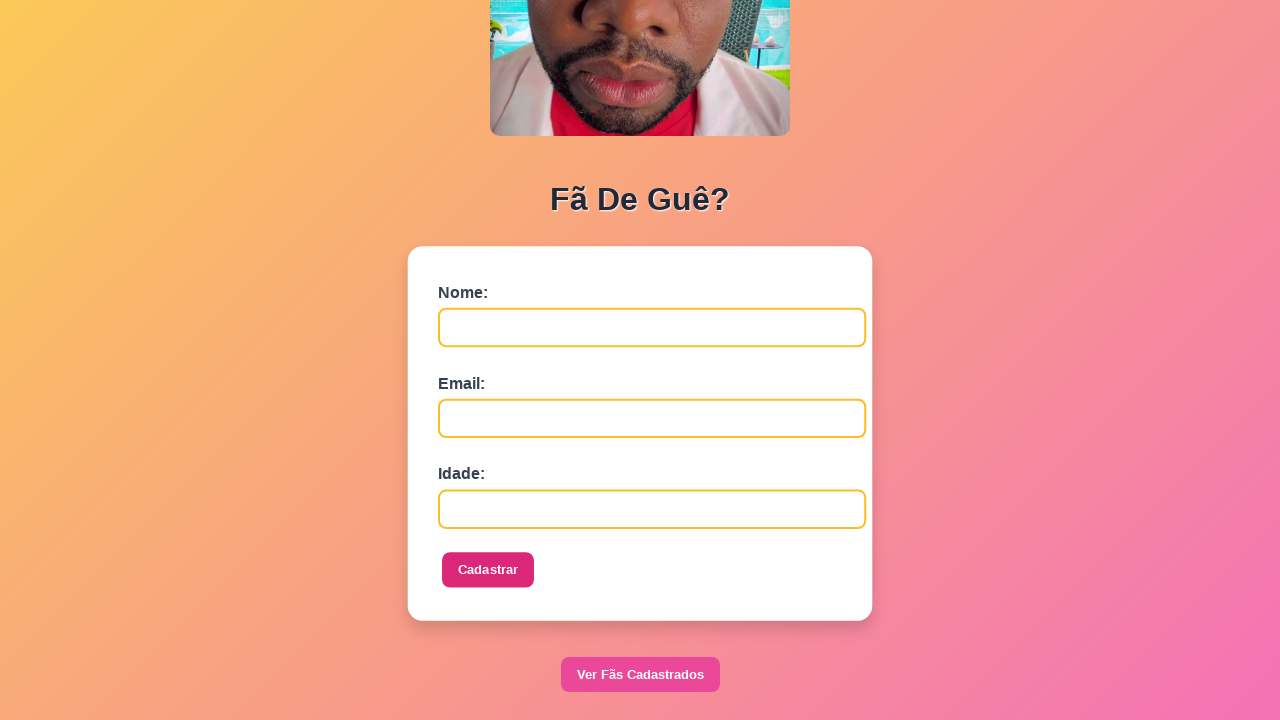

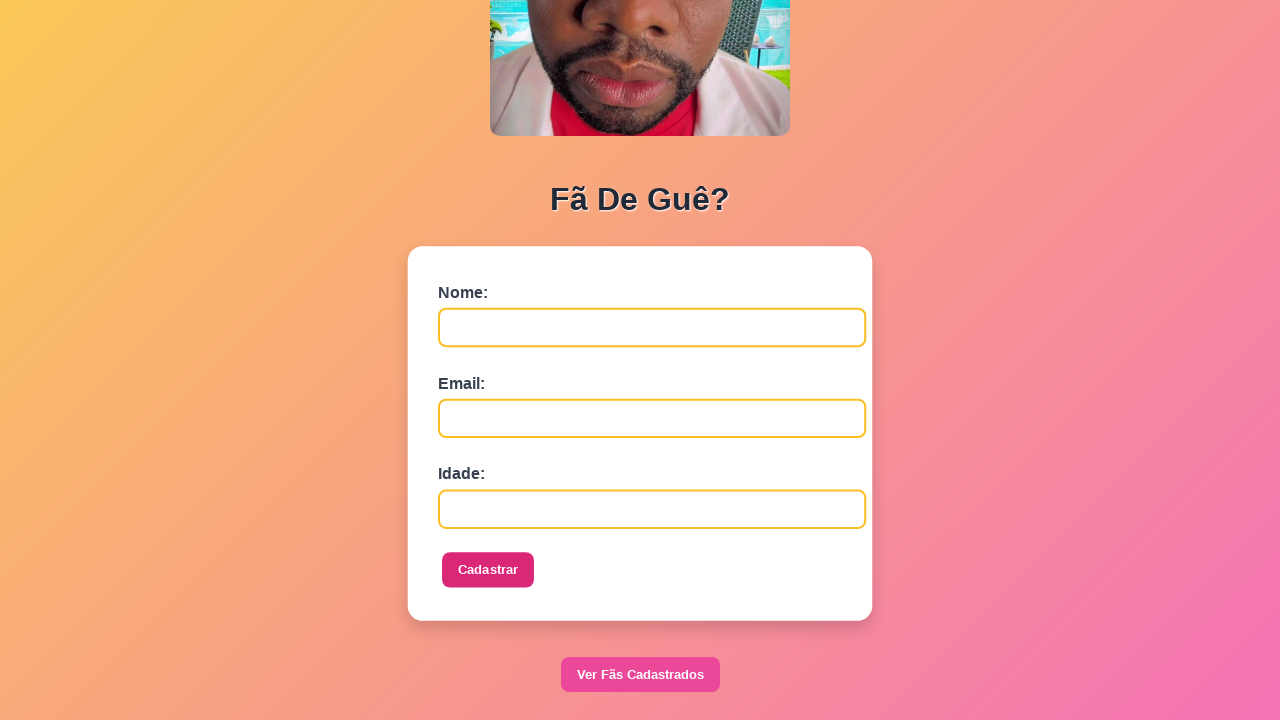